Tests AJAX content loading by clicking a button and waiting for dynamic content to appear

Starting URL: https://v1.training-support.net/selenium/ajax

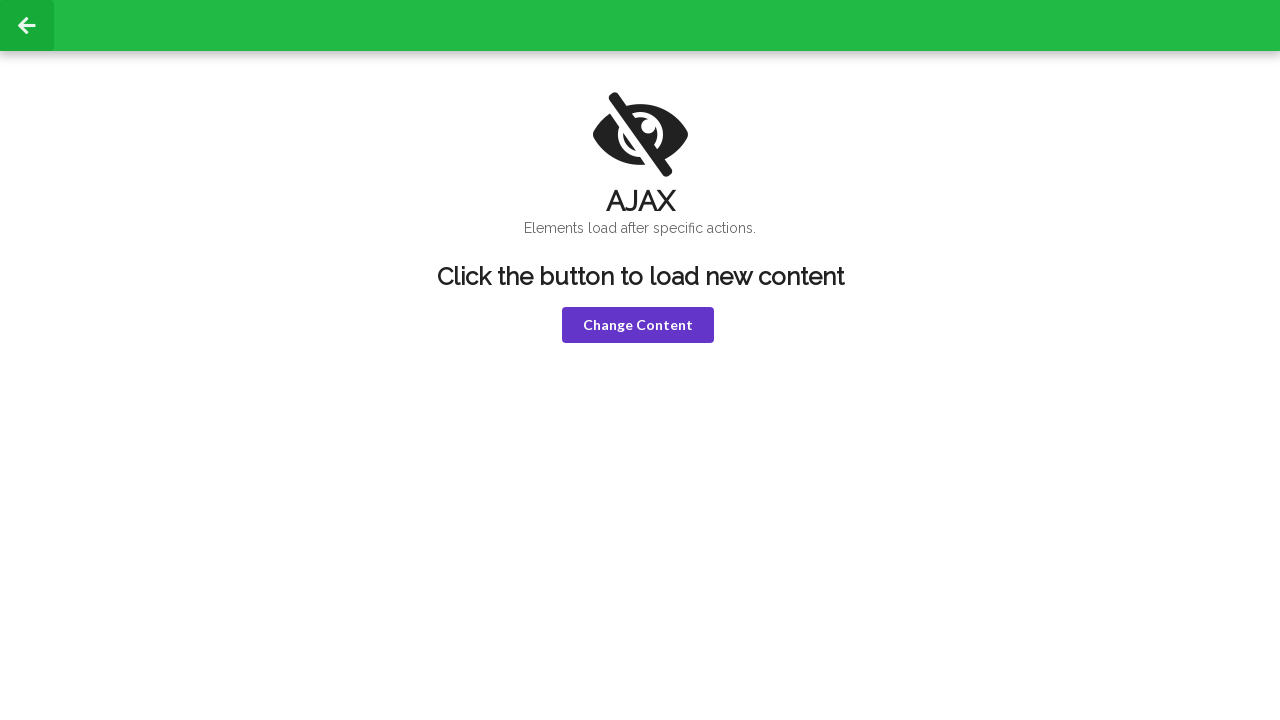

Clicked AJAX button to trigger dynamic content loading at (638, 325) on xpath=//*[@id="ajax-content"]/button
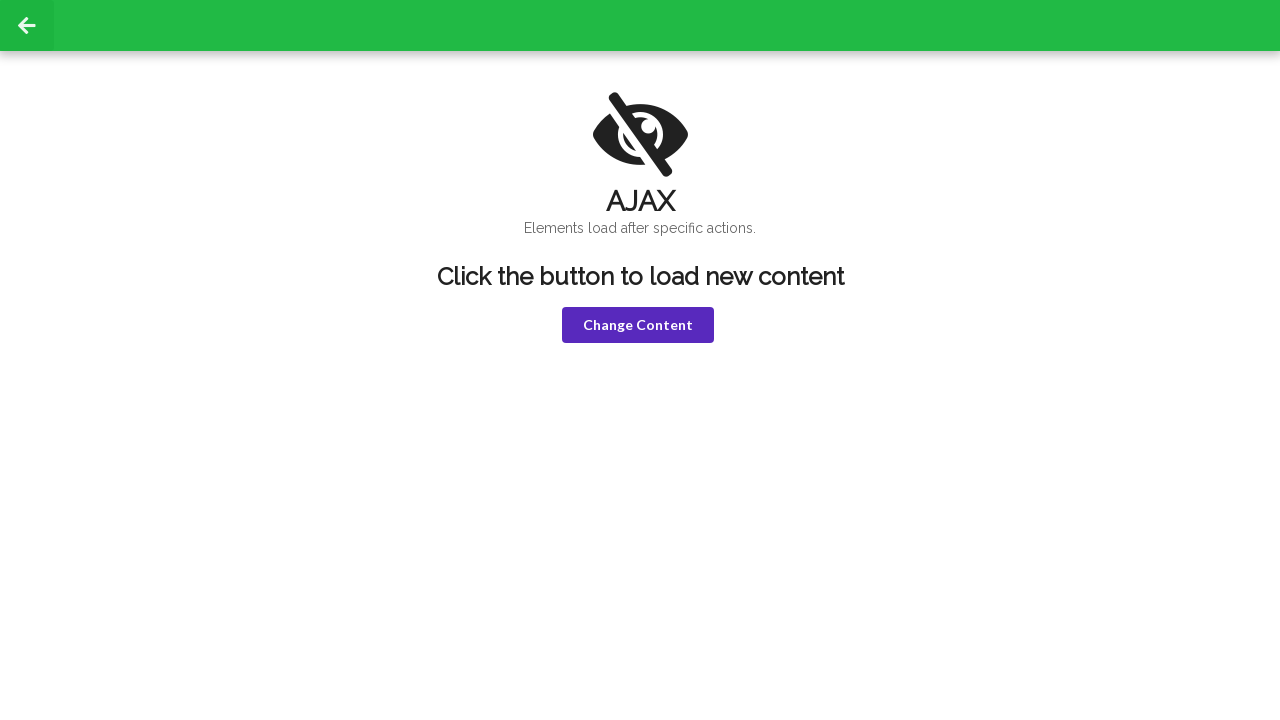

H1 element became visible after AJAX request
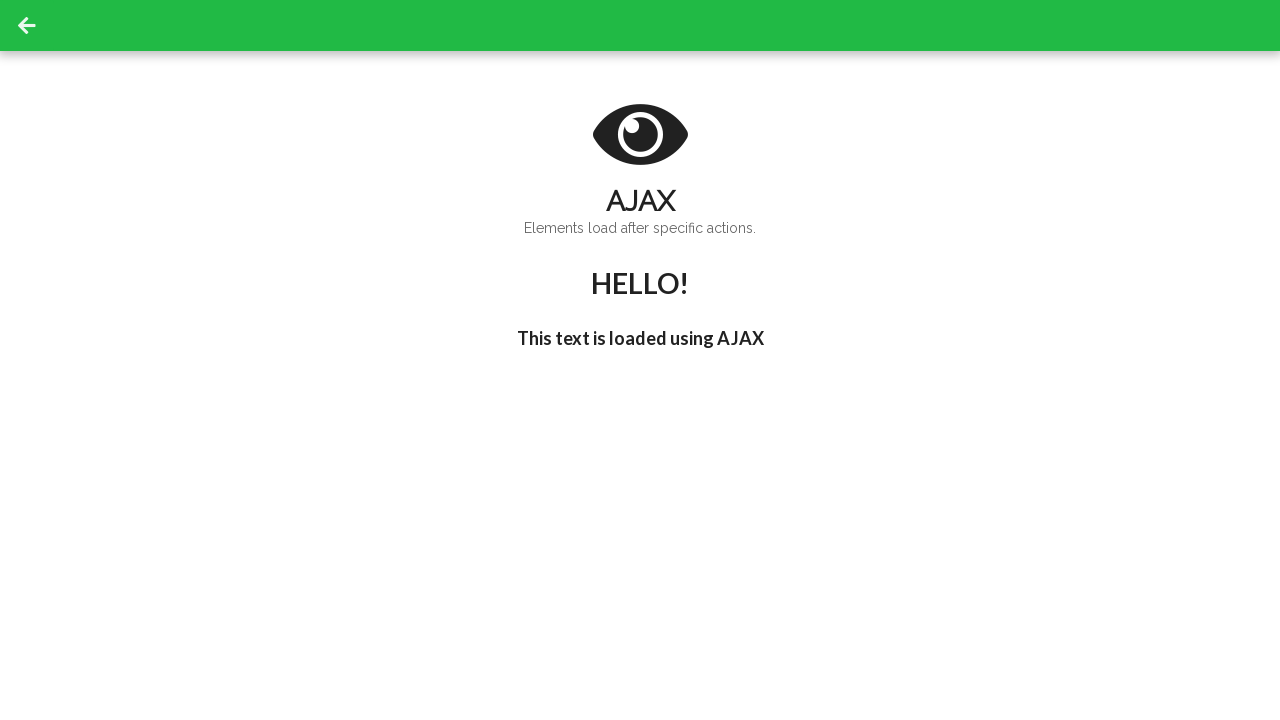

H3 element loaded with text "I'm late!" confirming AJAX content fully rendered
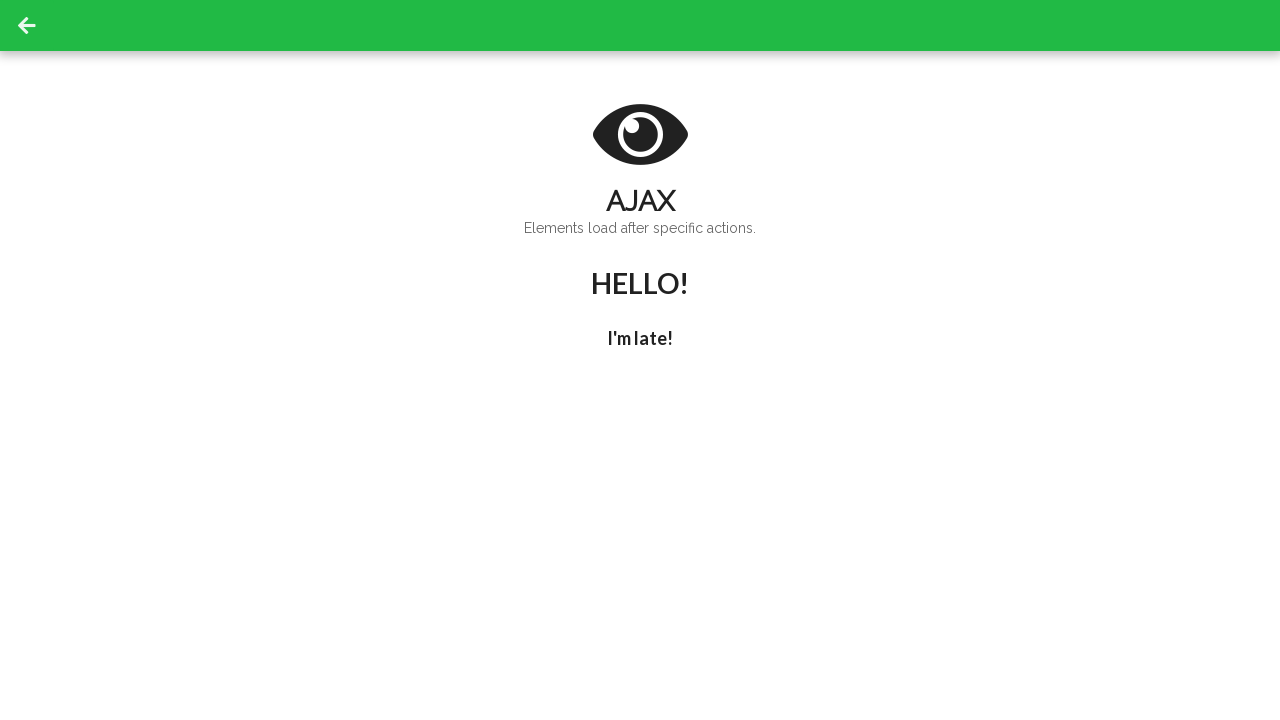

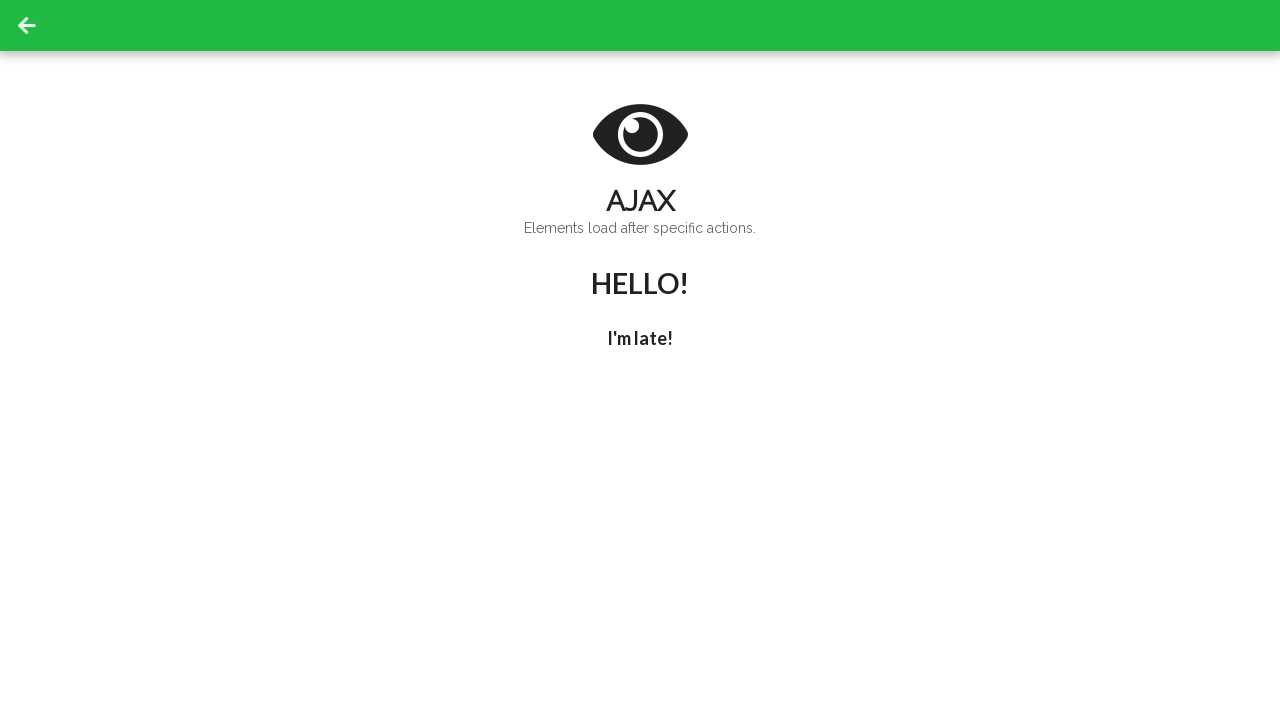